Navigates to BrowserStack homepage and verifies the page title matches the expected value

Starting URL: https://www.browserstack.com/

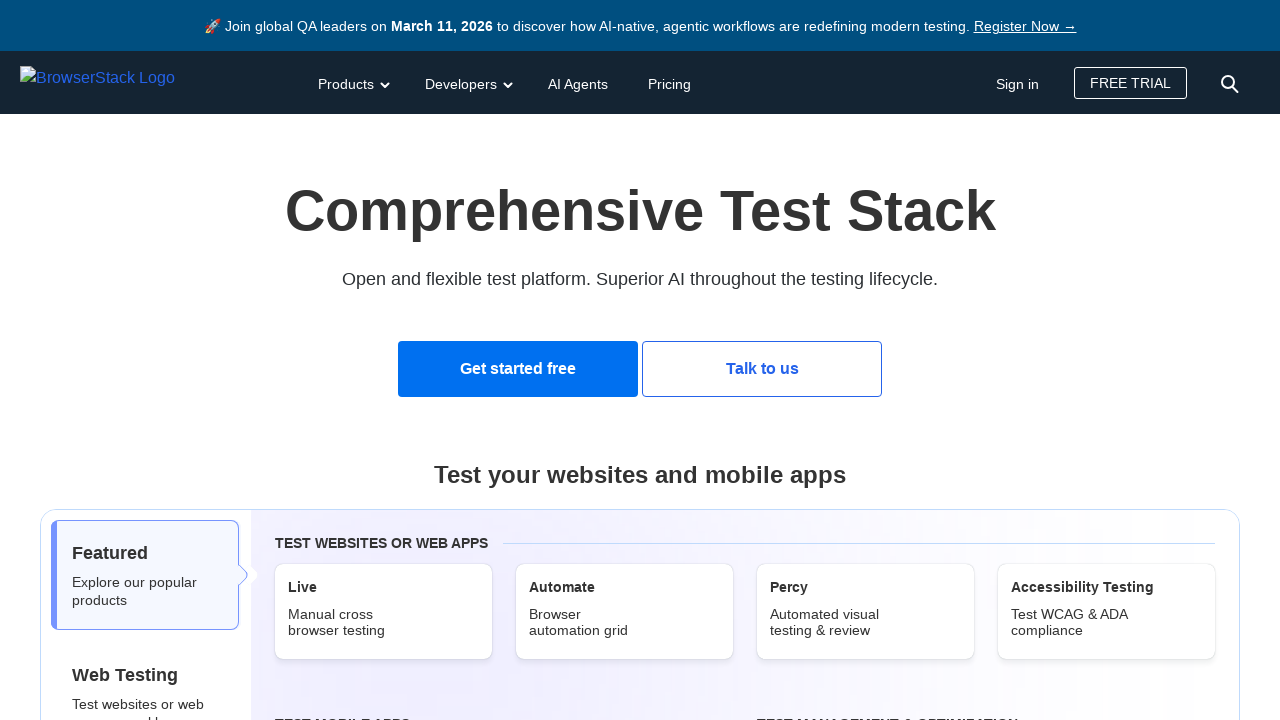

Navigated to BrowserStack homepage
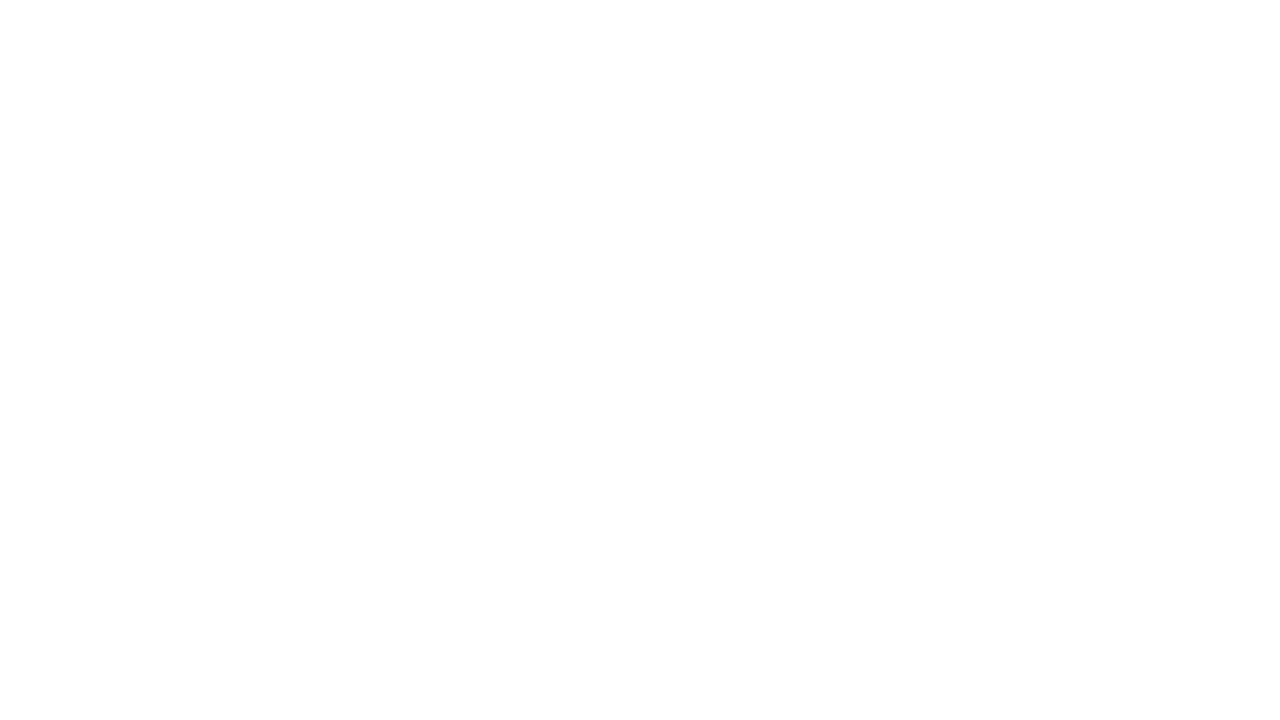

Verified page title matches expected value
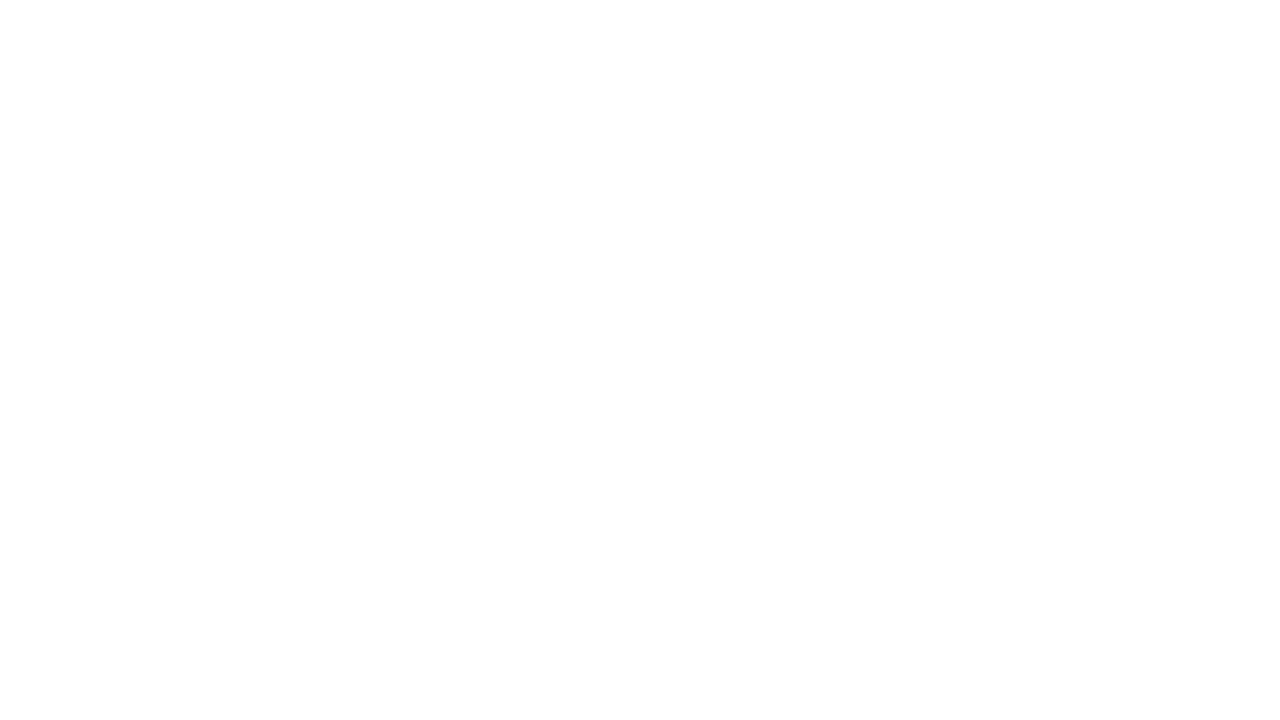

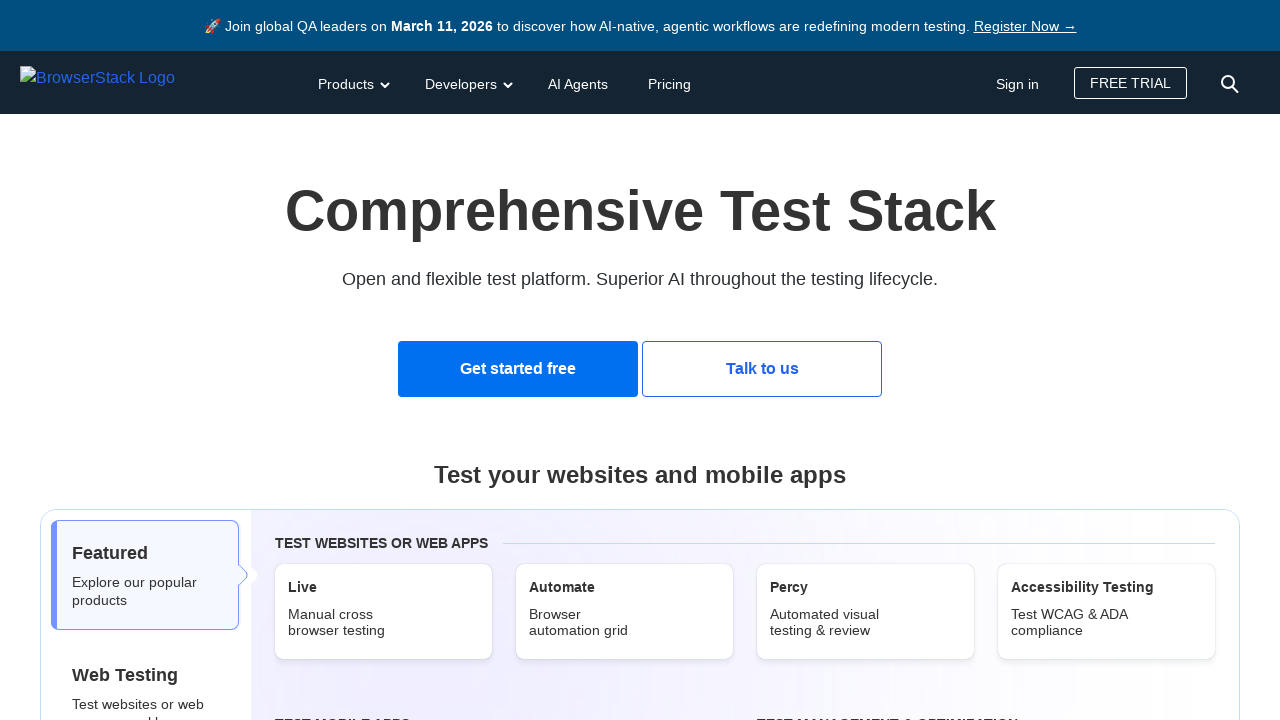